Navigates to an IP camera live player page and waits for the player to load

Starting URL: https://g0.ipcamlive.com/player/player.php?alias=zkpcam&timelapseplayerenabled=0

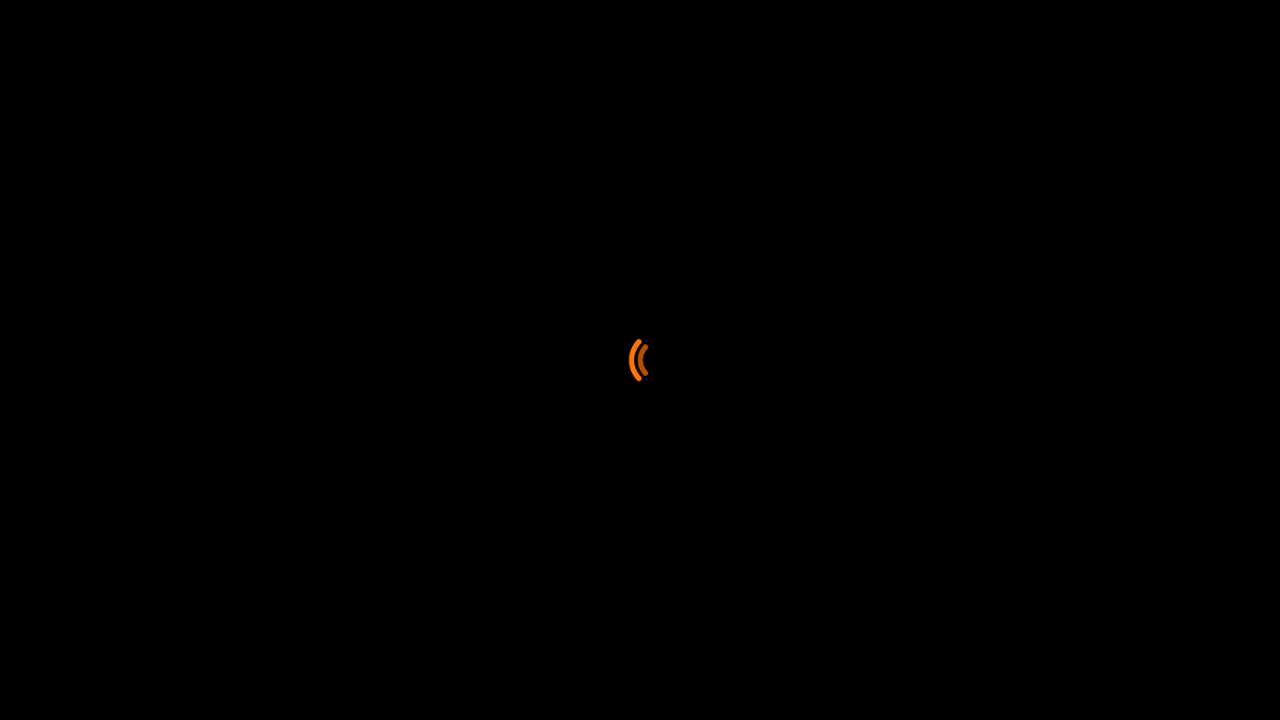

Waited for IP camera player page to reach networkidle state
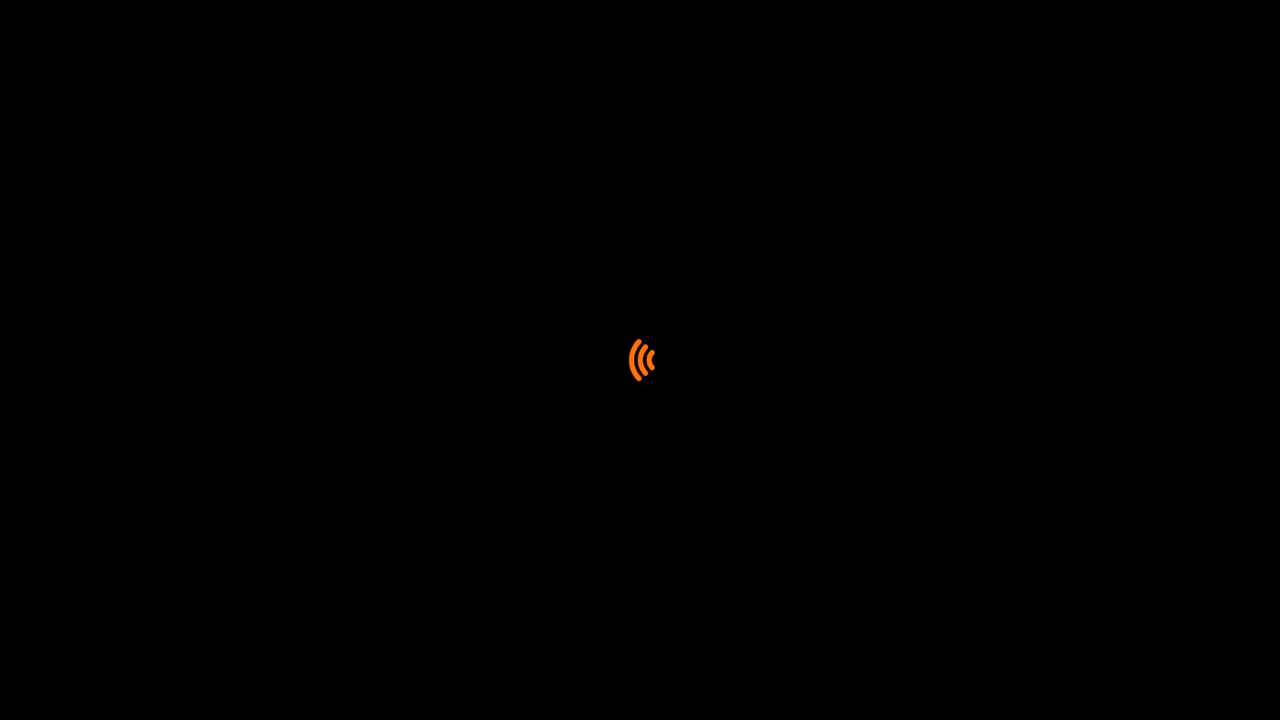

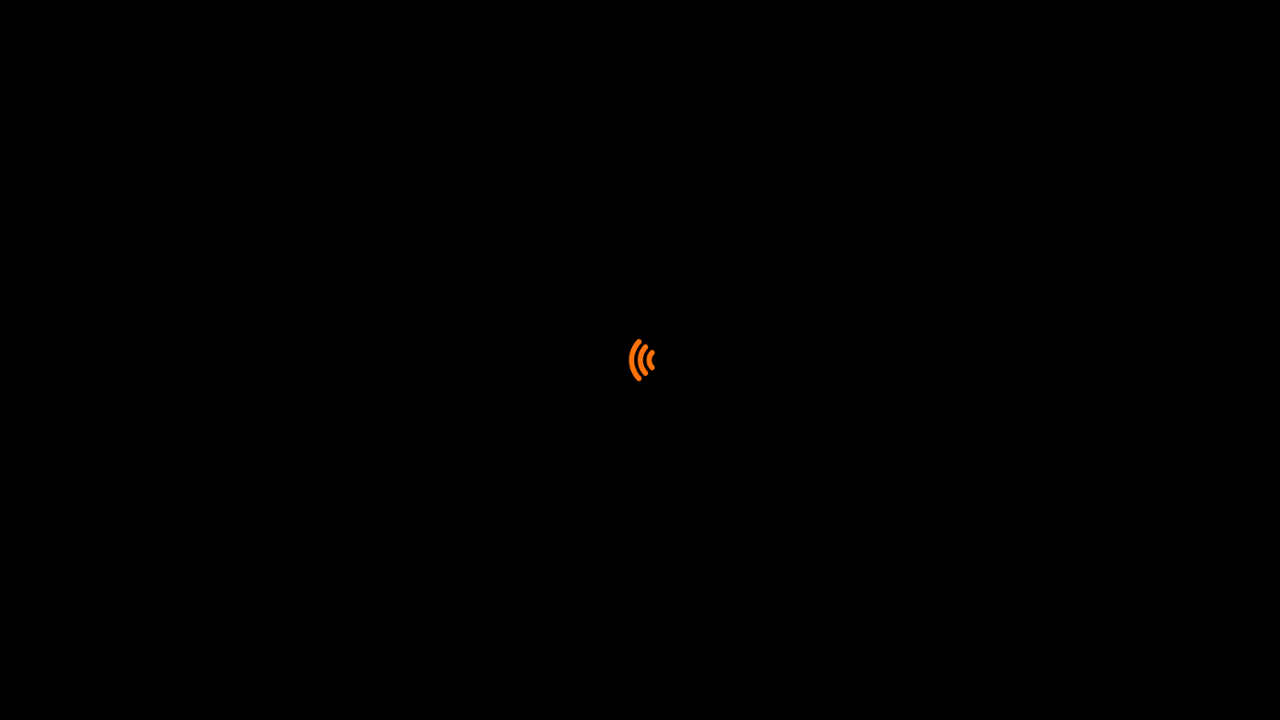